Tests finding a link by its calculated text value, clicking it, then filling out a multi-field form with personal information (first name, last name, city, country) and submitting it.

Starting URL: http://suninjuly.github.io/find_link_text

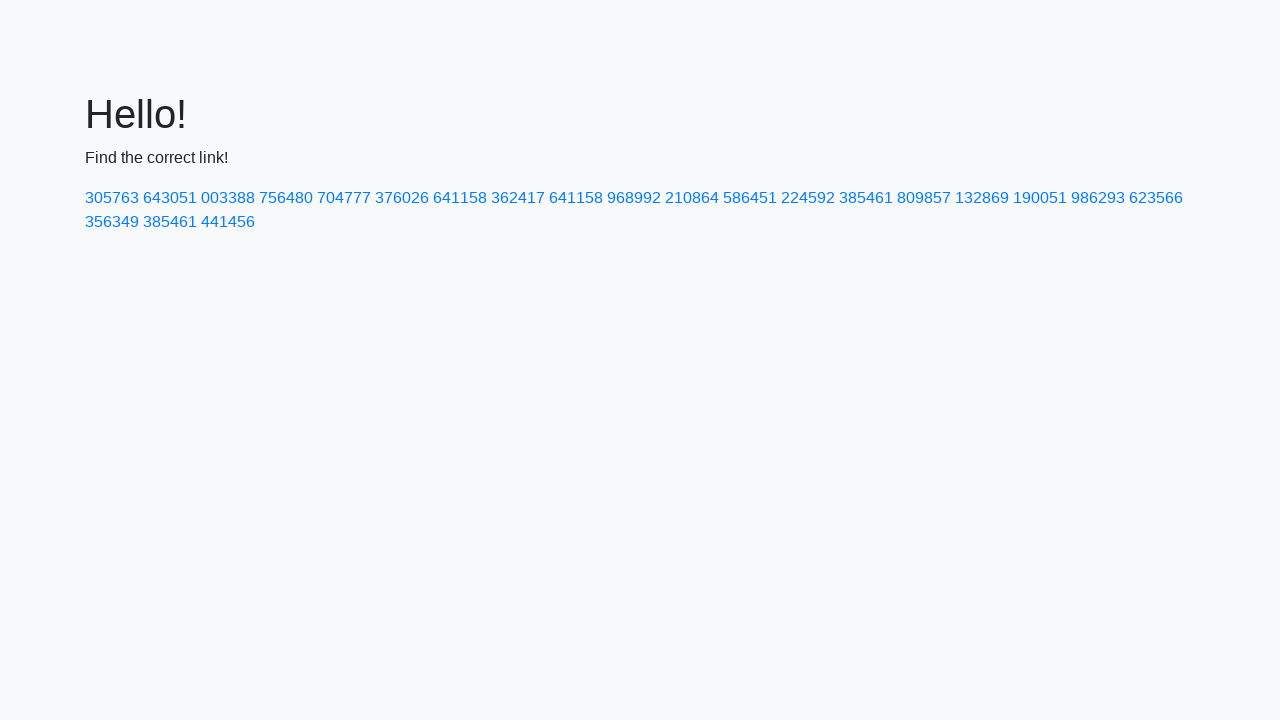

Clicked link with calculated text value '224592' at (808, 198) on a:text-is('224592')
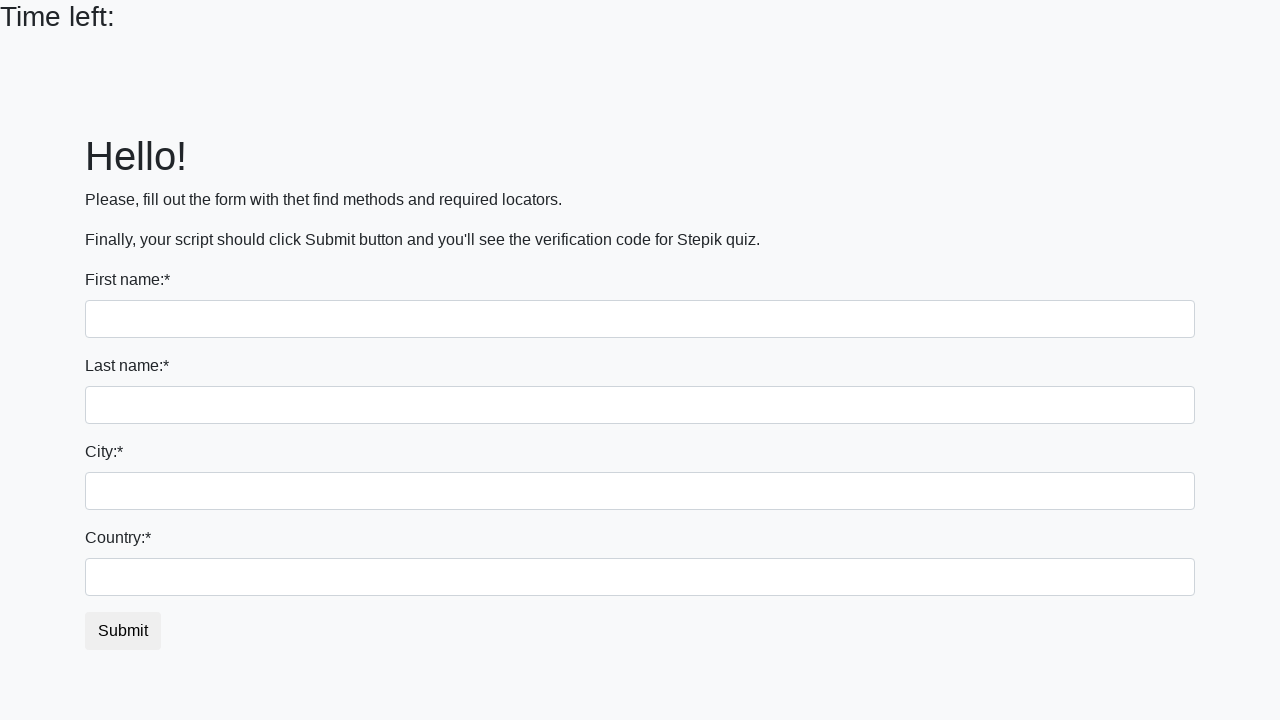

Filled first name field with 'Ivan' on input
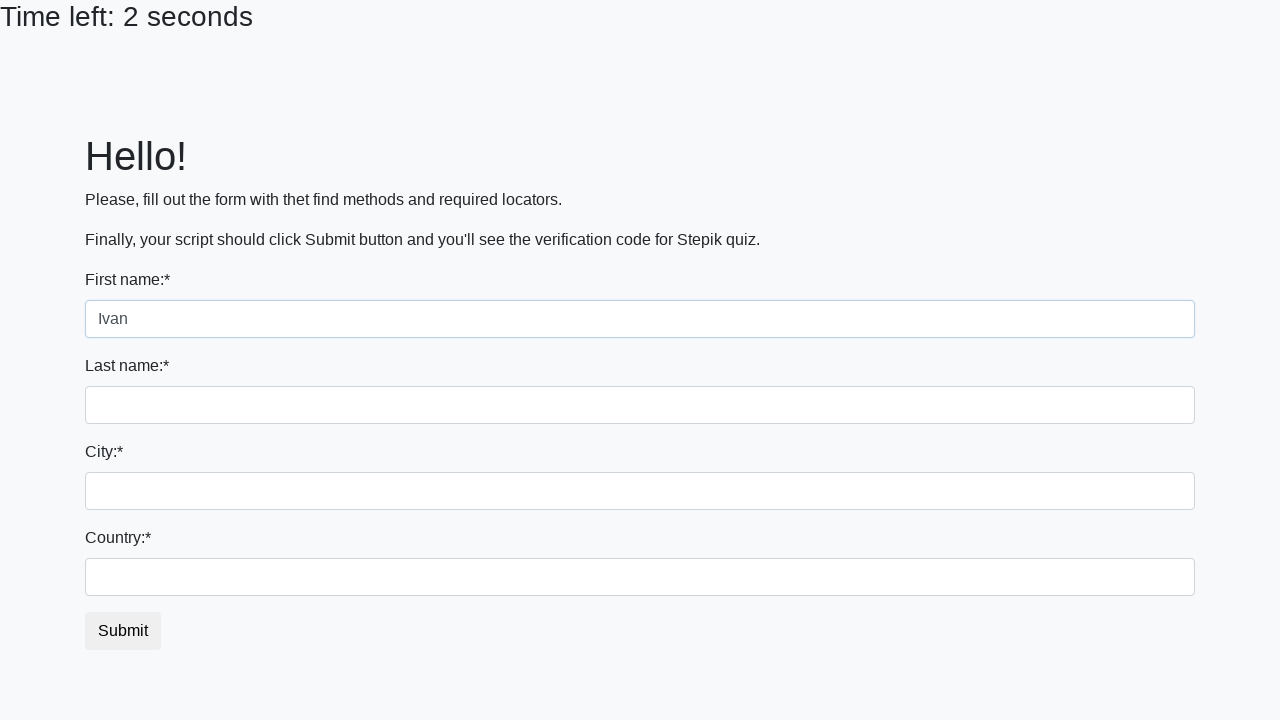

Filled last name field with 'Petrov' on input[name='last_name']
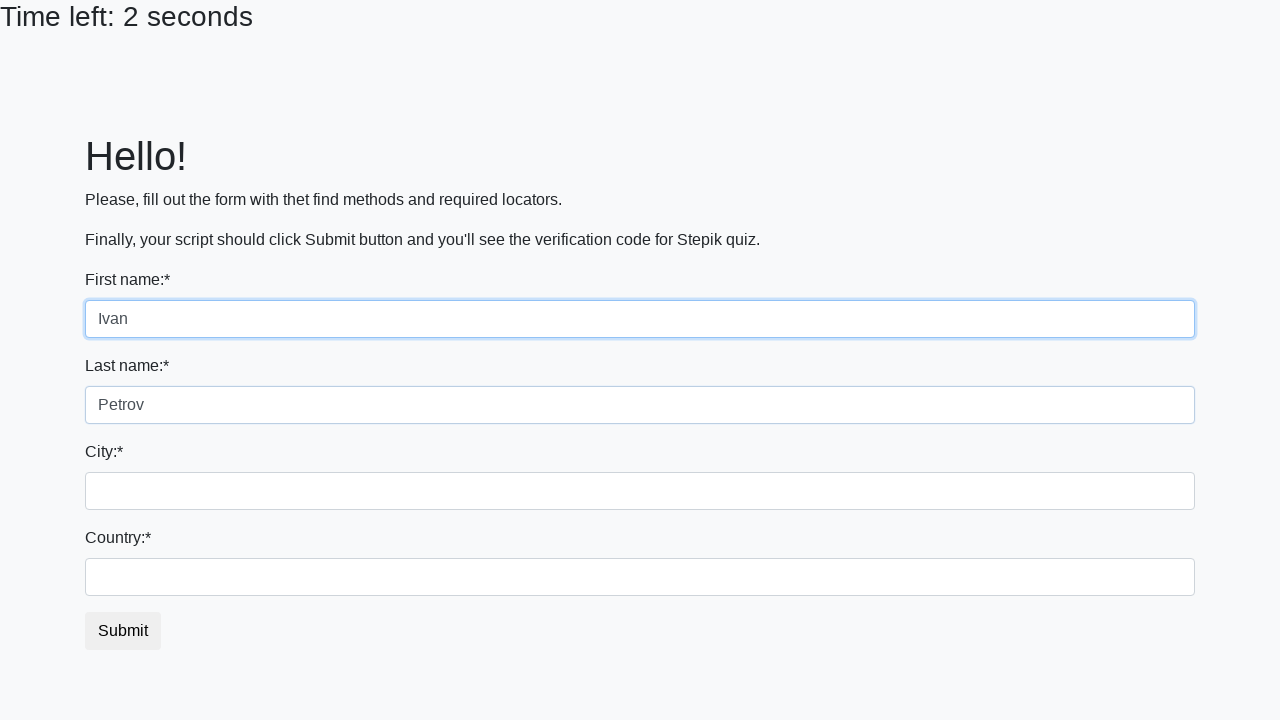

Filled city field with 'Smolensk' on .form-control.city
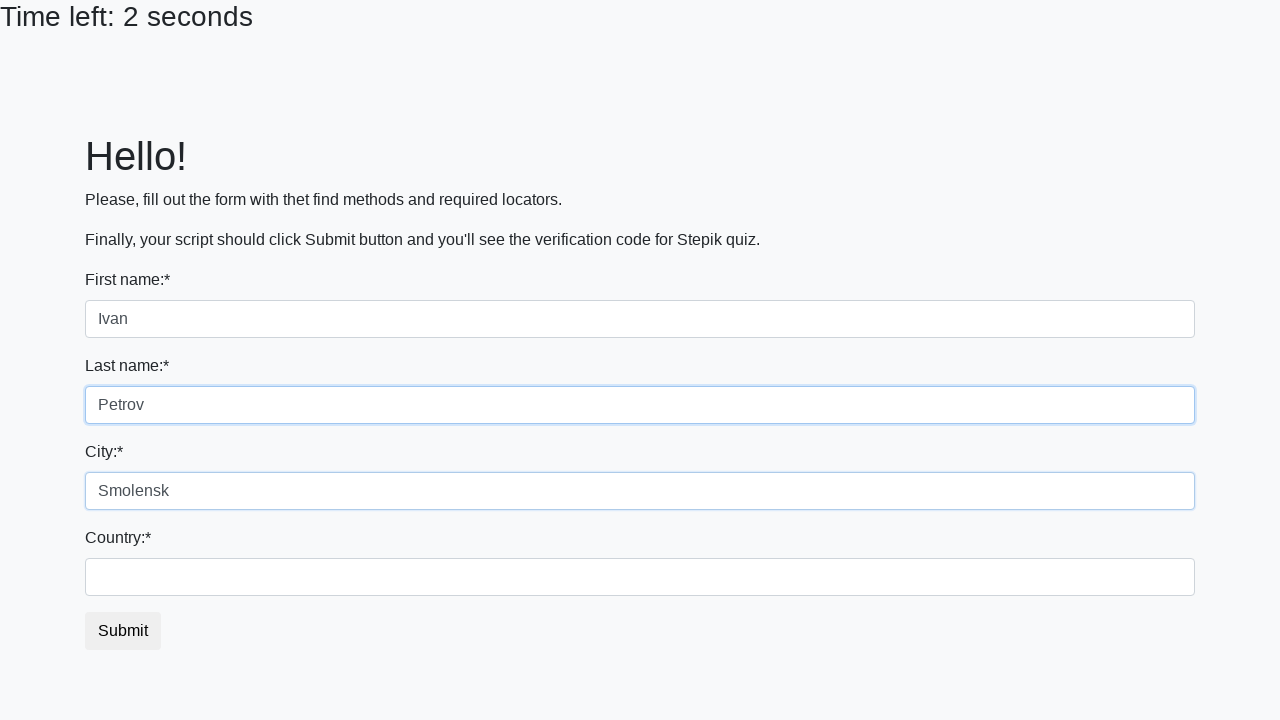

Filled country field with 'Russia' on #country
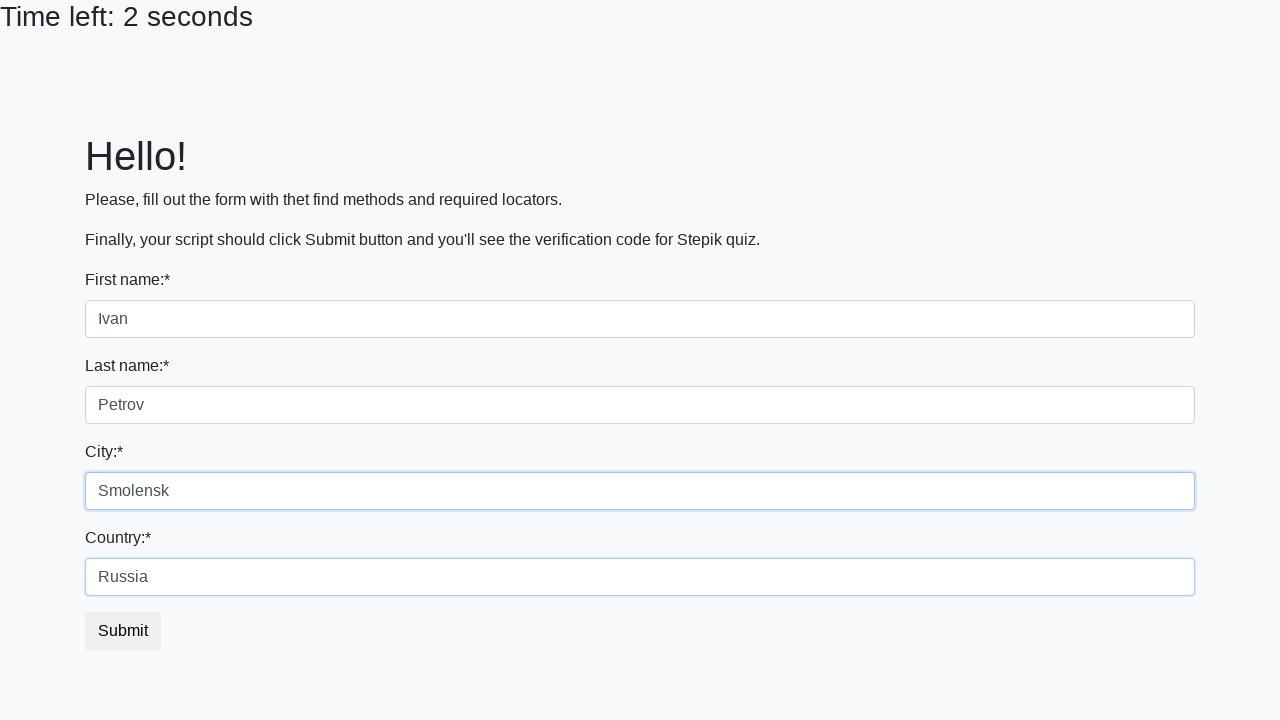

Clicked submit button to complete form submission at (123, 631) on button.btn
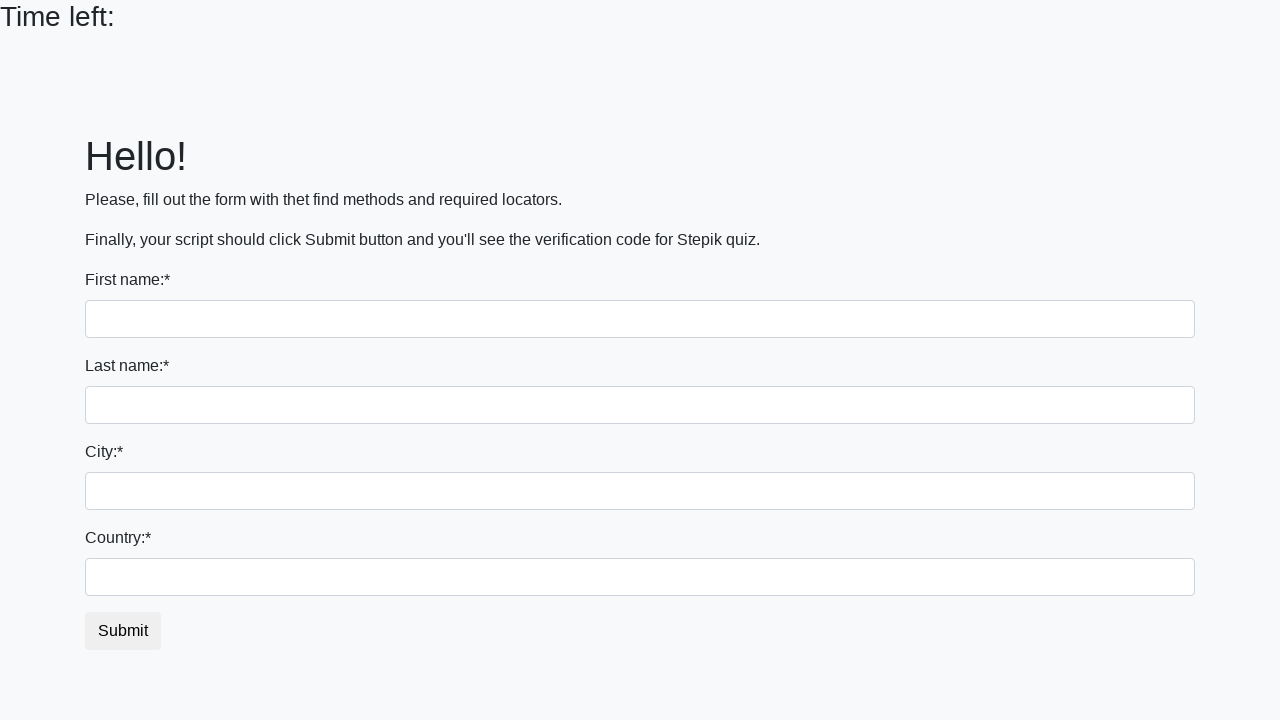

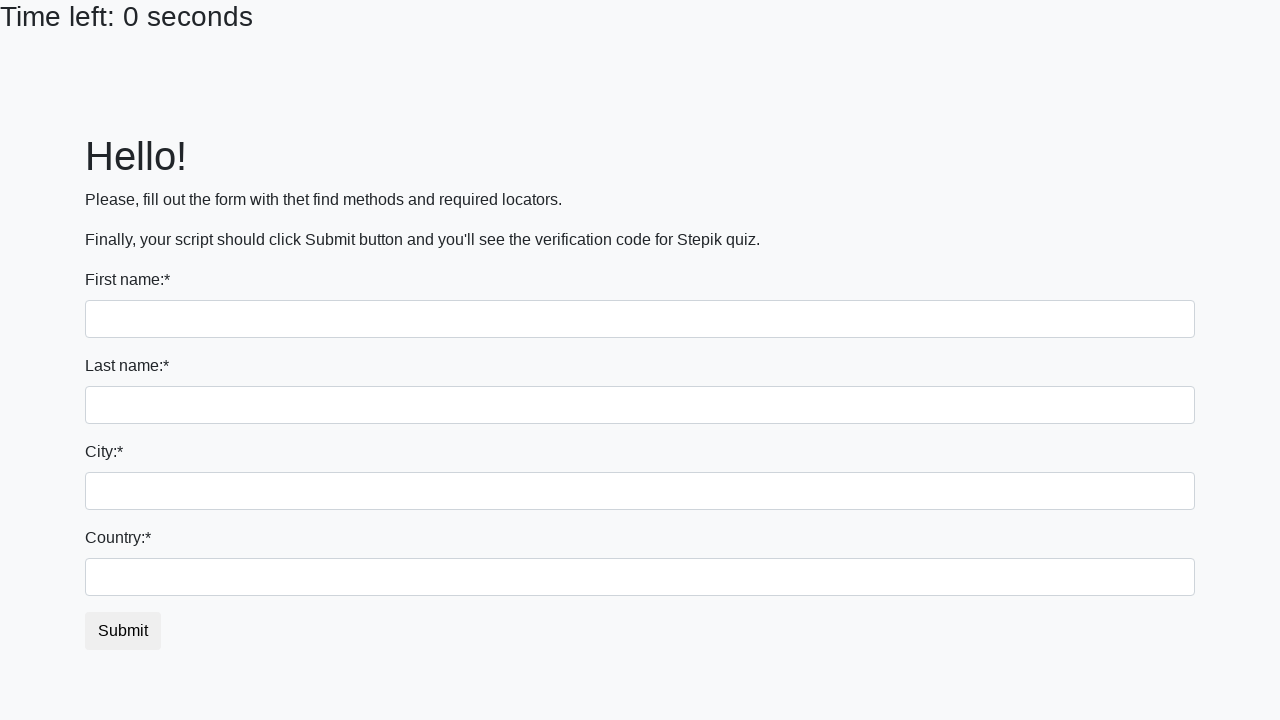